Tests the Add/Remove Elements functionality by clicking Add Element button, then clicking the Delete button that appears

Starting URL: https://the-internet.herokuapp.com/

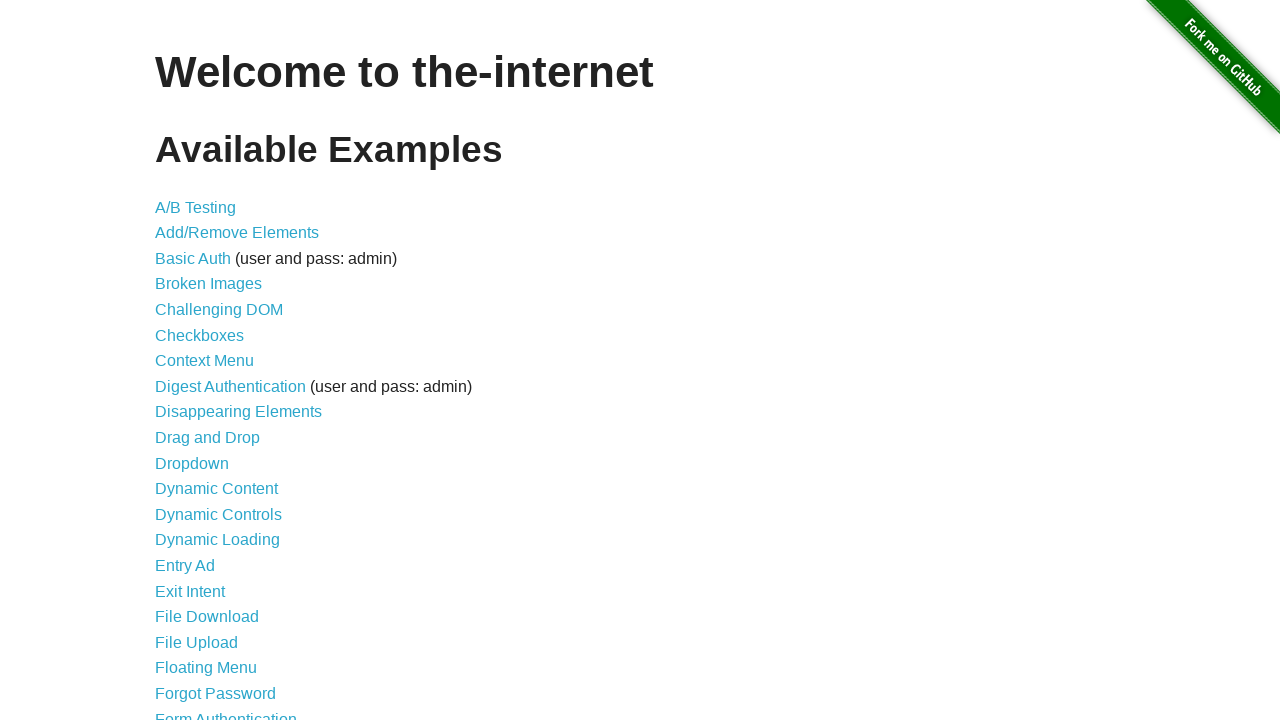

Navigated to The Internet Herokuapp homepage
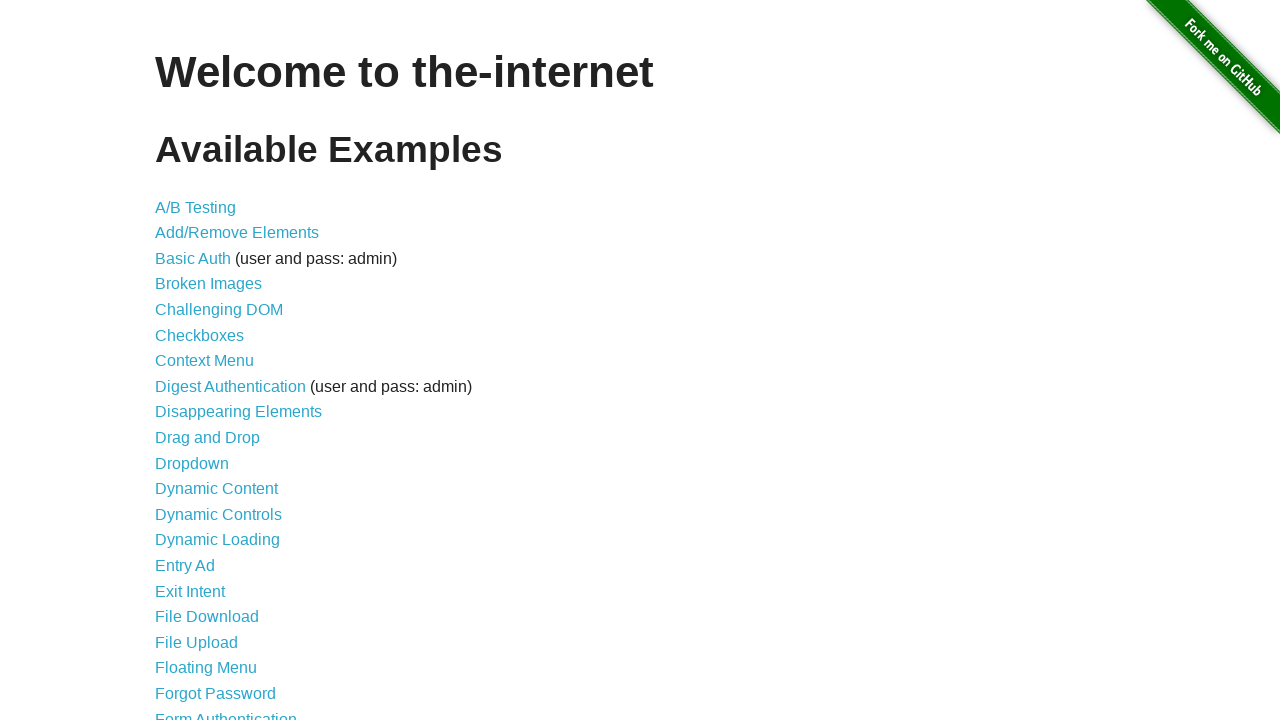

Clicked on Add/Remove Elements link at (237, 233) on a[href='/add_remove_elements/']
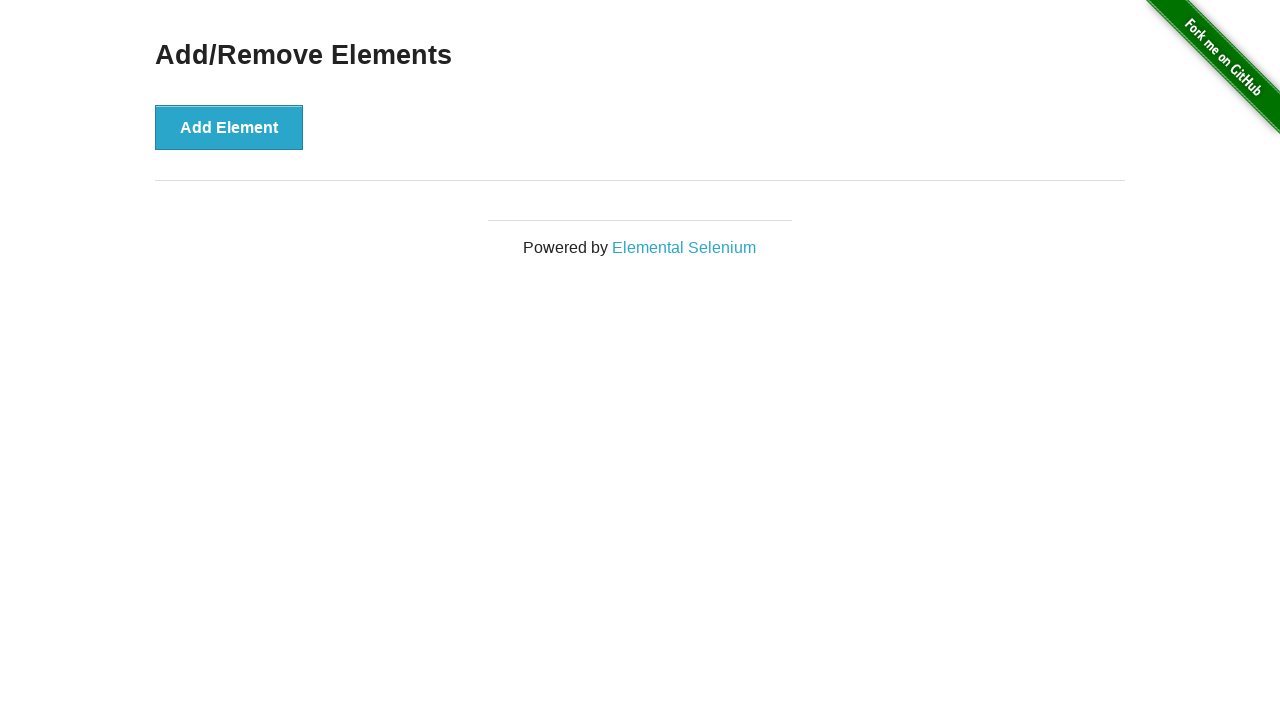

Clicked Add Element button at (229, 127) on #content div button
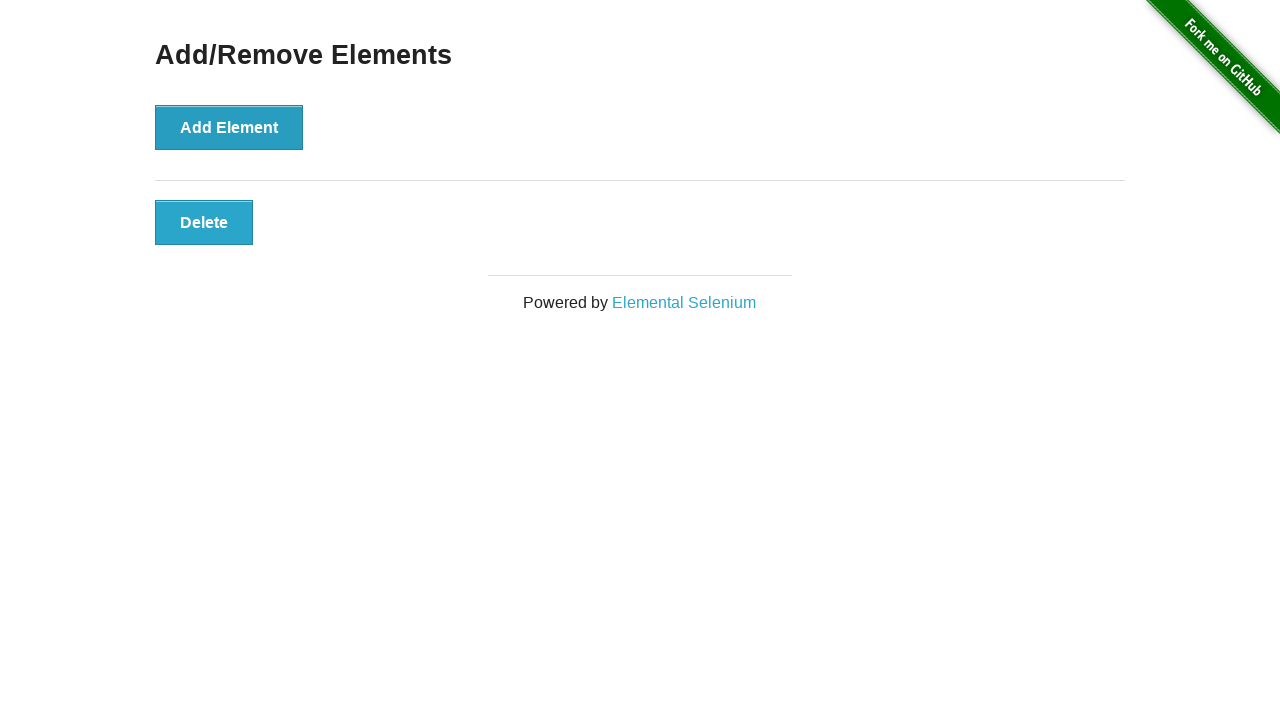

Delete button appeared after adding element
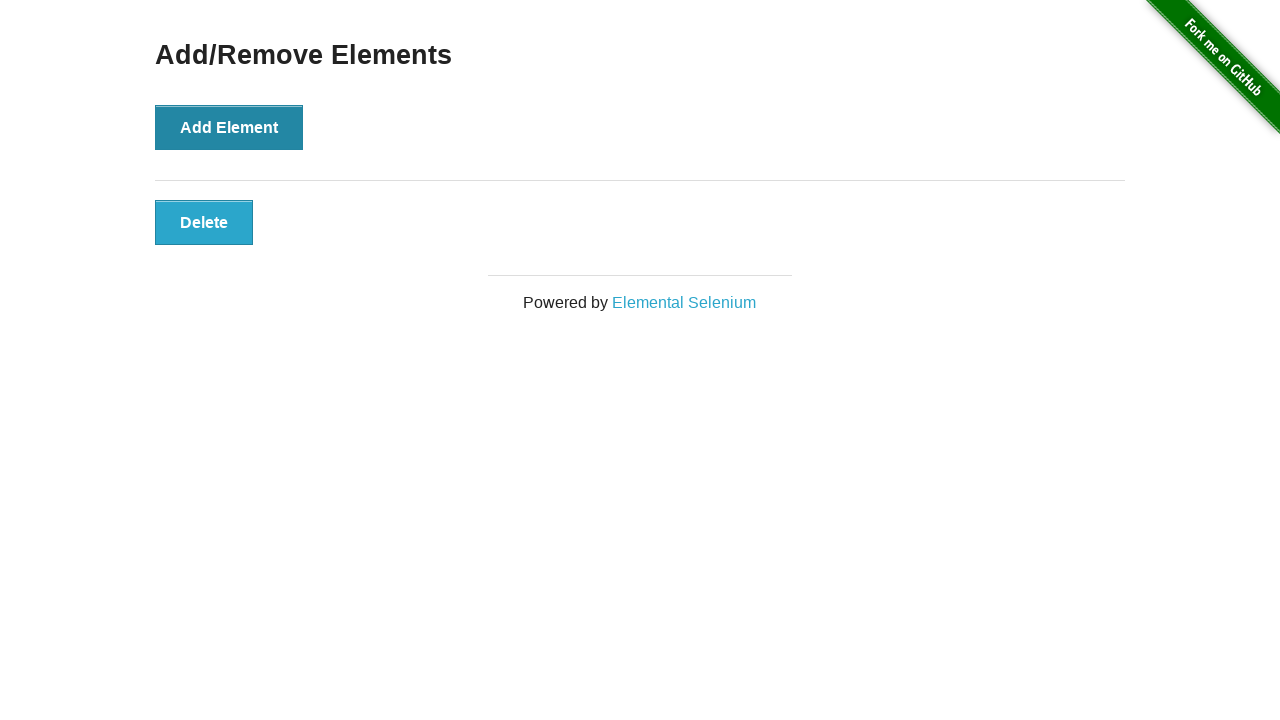

Clicked Delete button to remove element at (204, 222) on #elements button
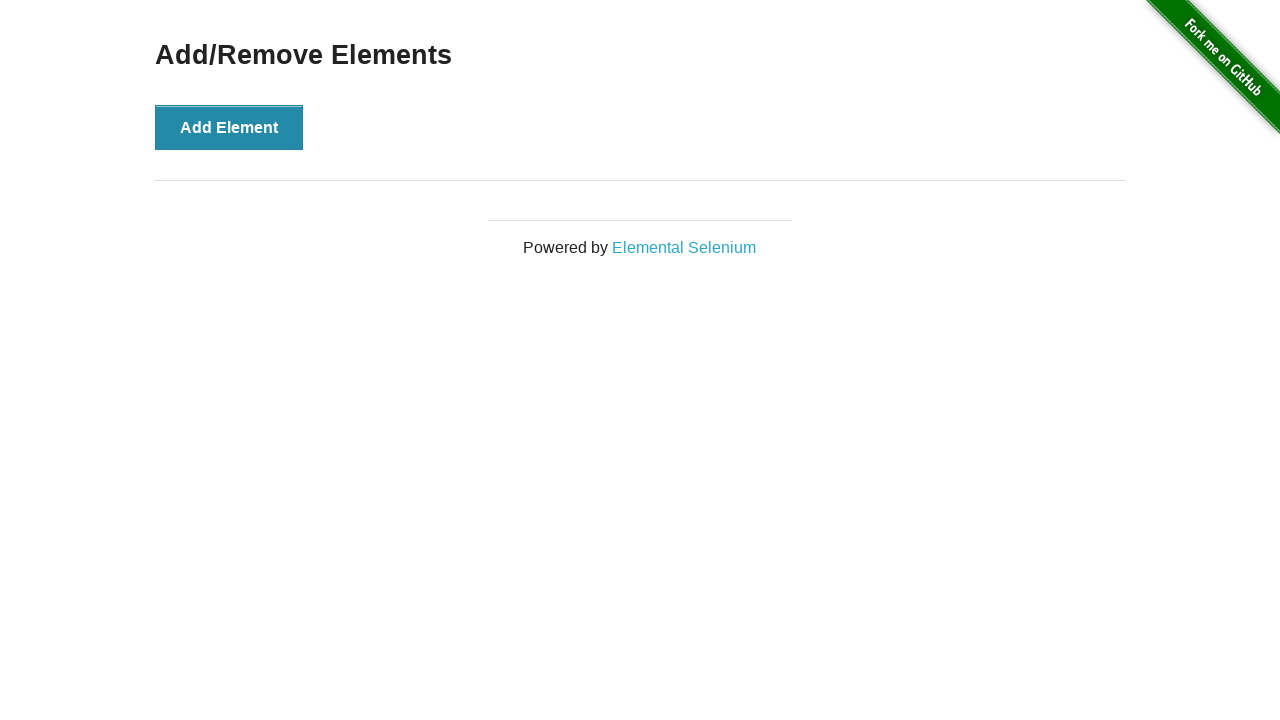

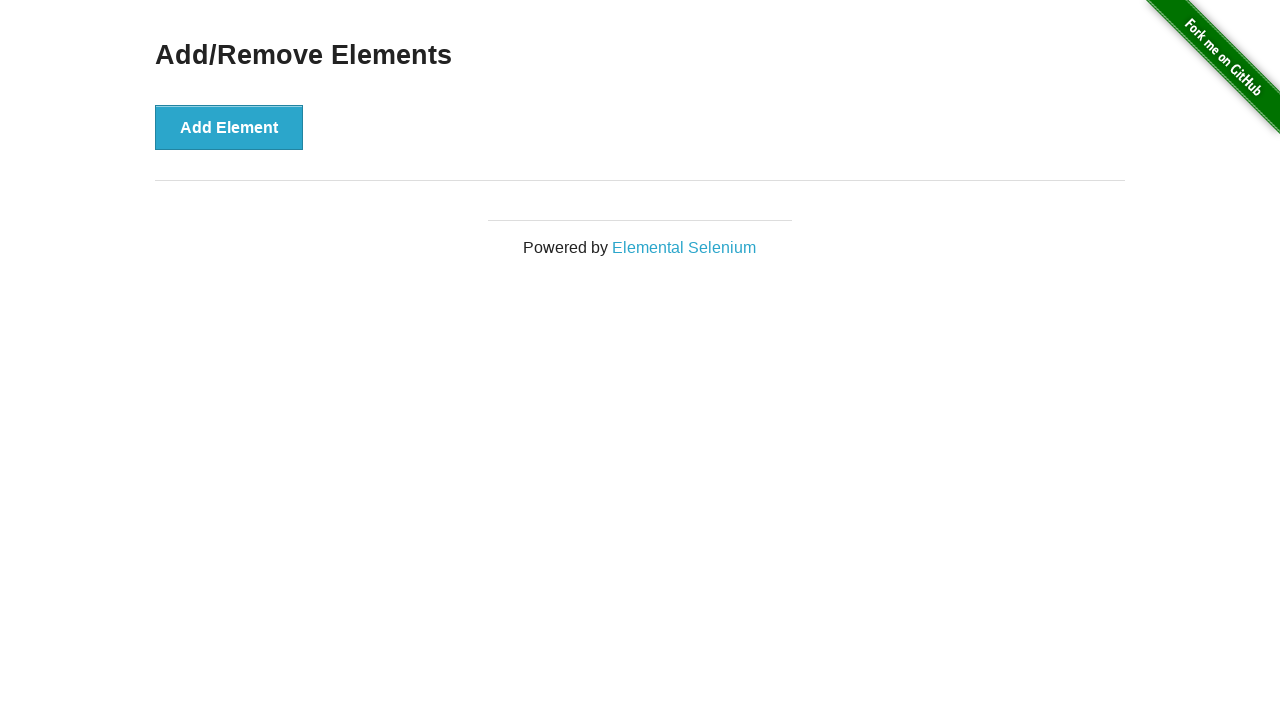